Tests a loading images page by waiting for an award image element to become visible, demonstrating explicit wait functionality for dynamically loaded content.

Starting URL: https://bonigarcia.dev/selenium-webdriver-java/loading-images.html

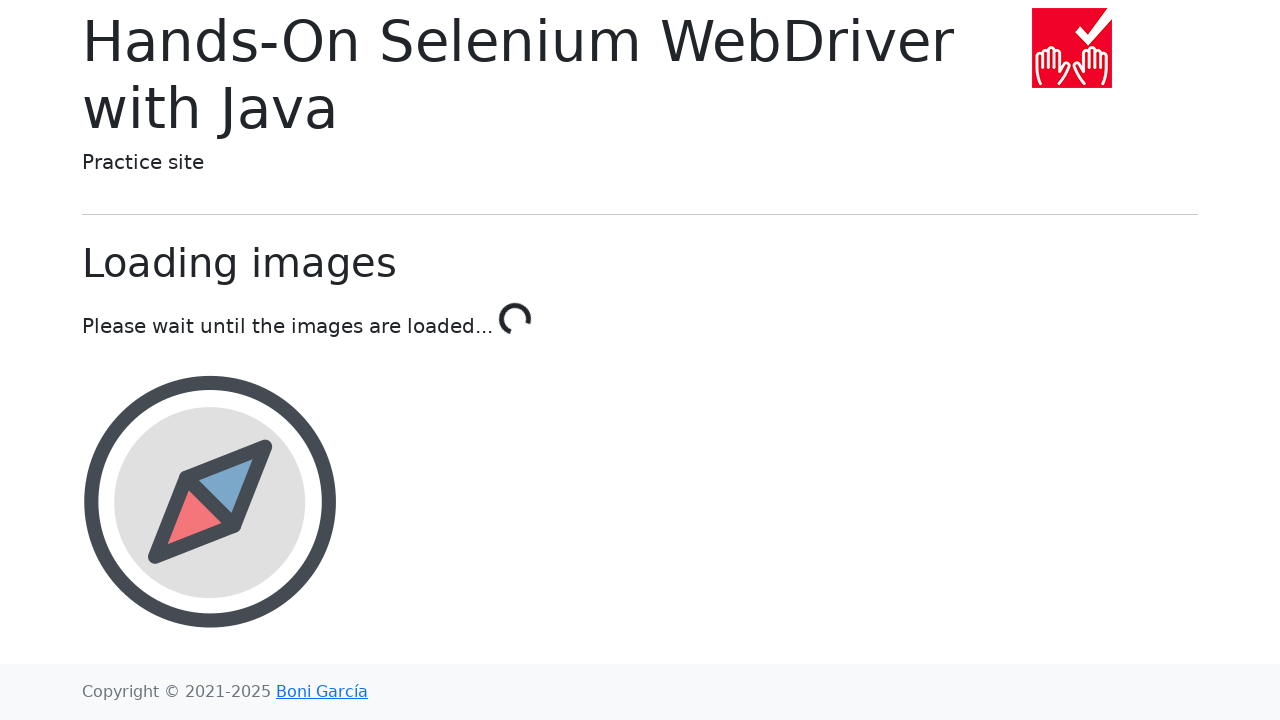

Waited for award image element to become visible
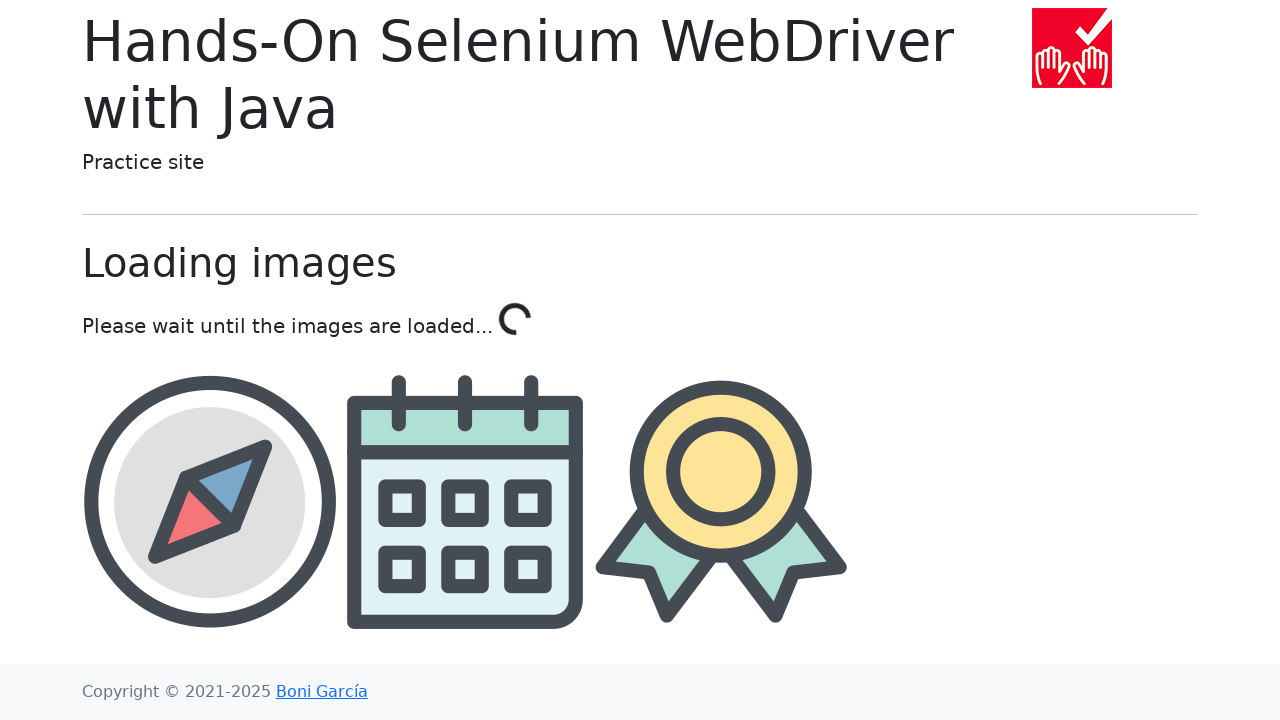

Located award image element
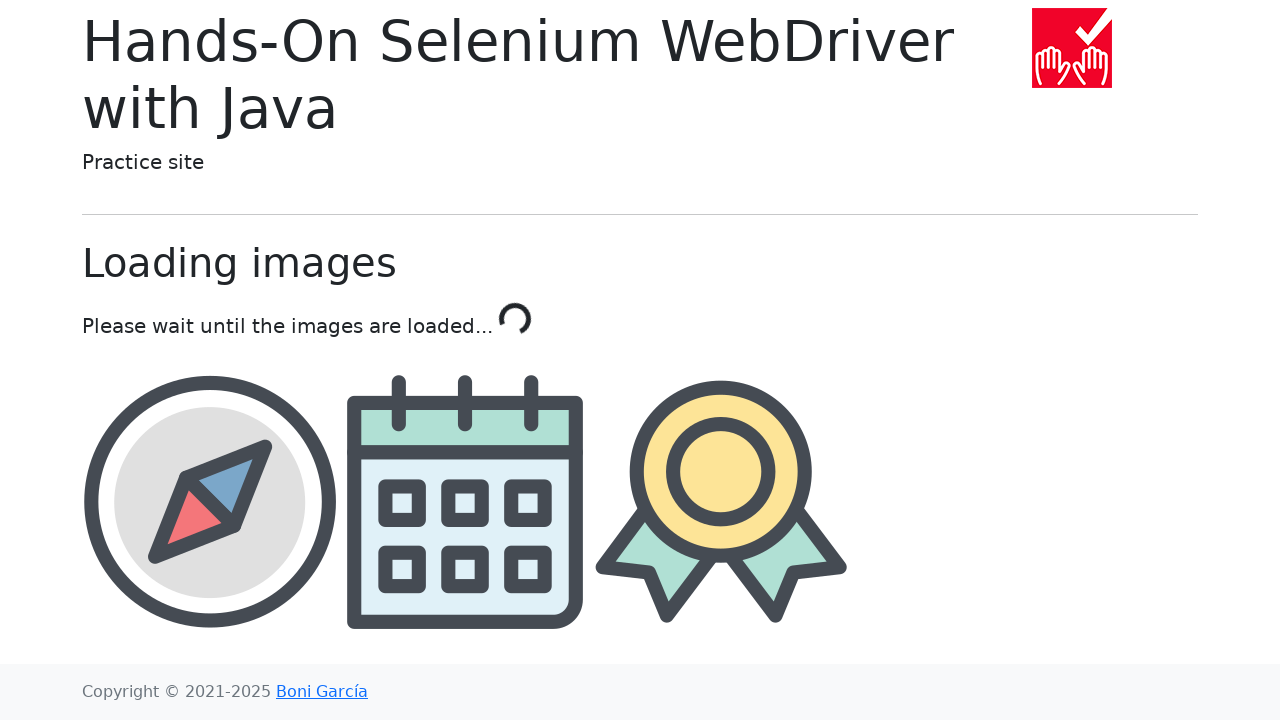

Award image element is visible and ready
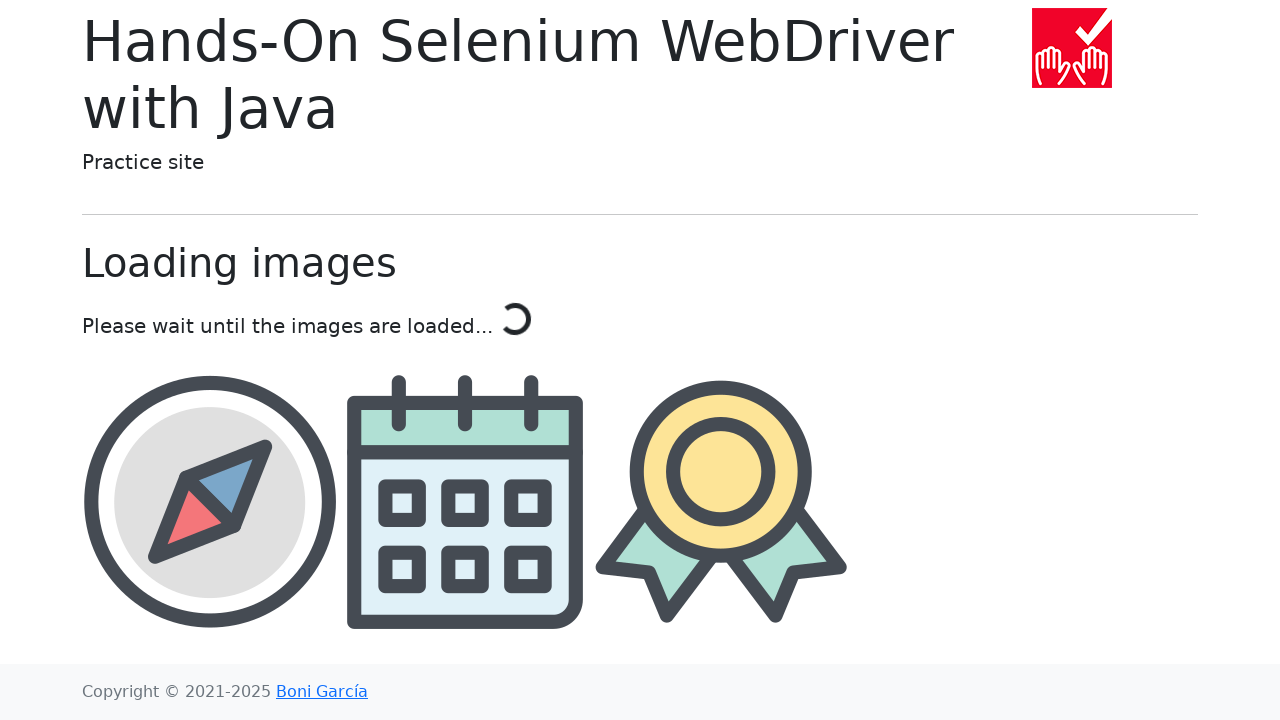

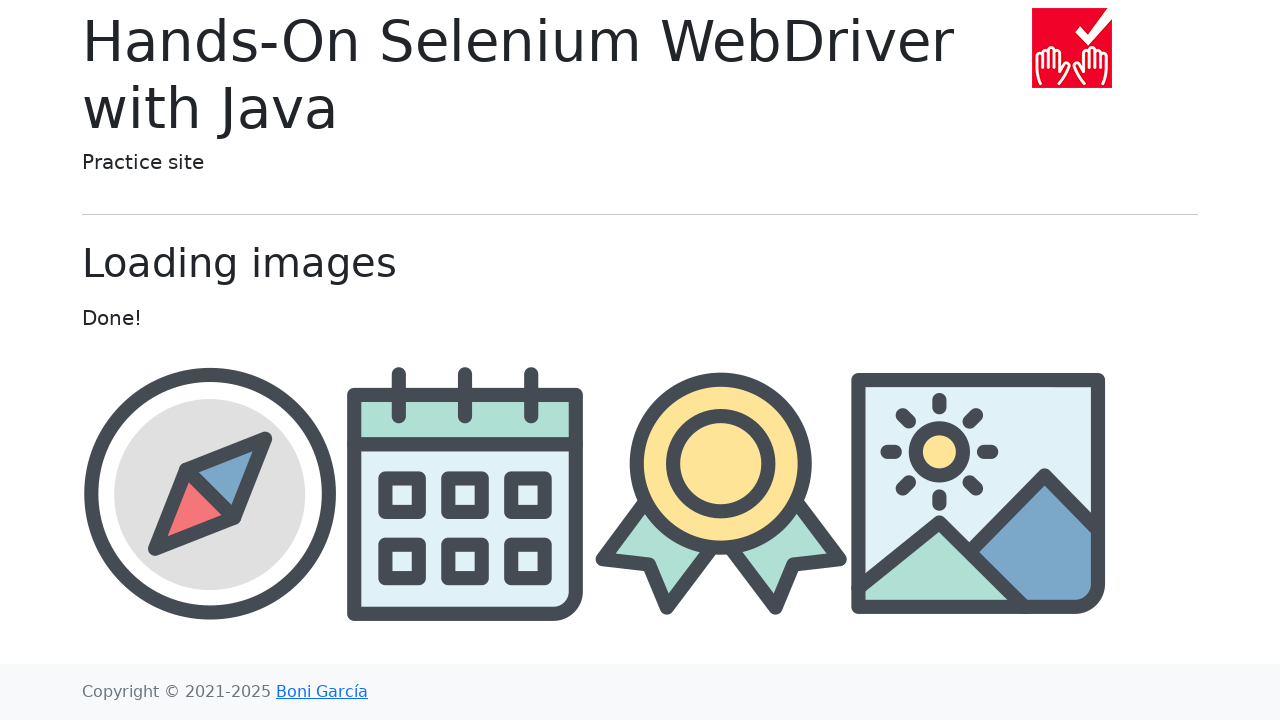